Firefox test for form validation by leaving last name empty while filling first name and email using shadow DOM manipulation

Starting URL: https://api.nasa.gov/

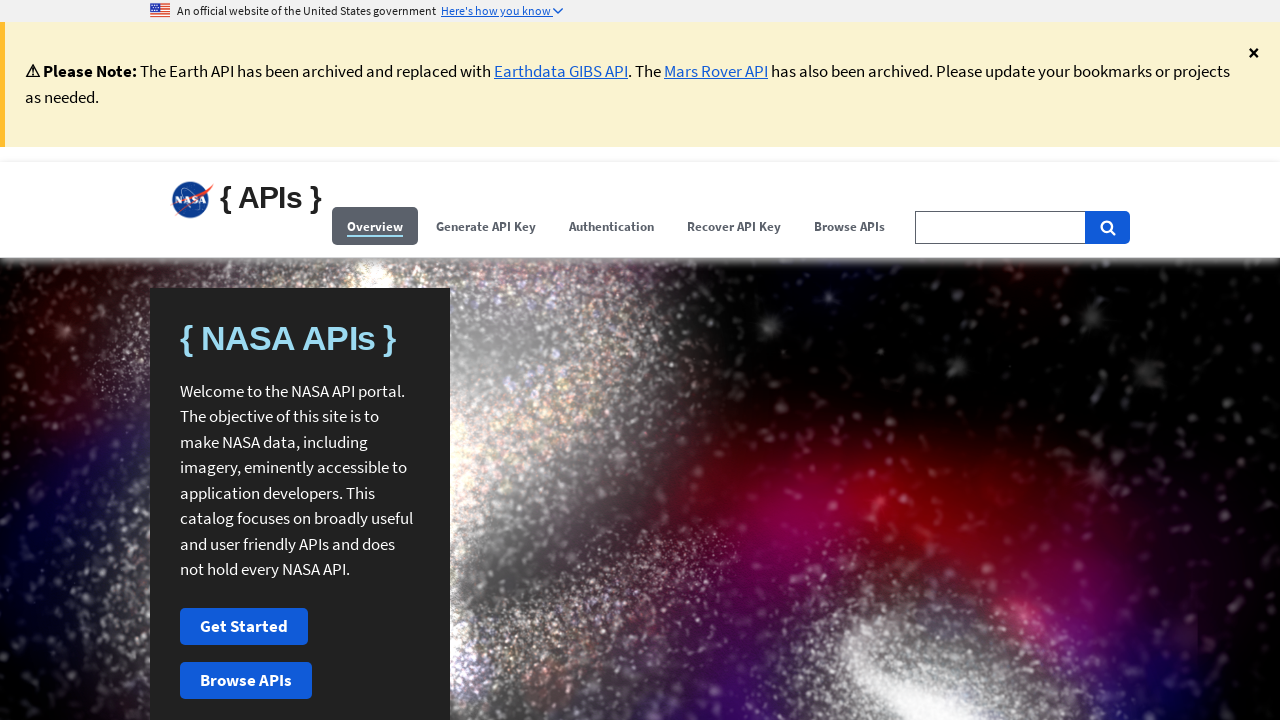

Filled first name field with 'Robert' using shadow DOM manipulation
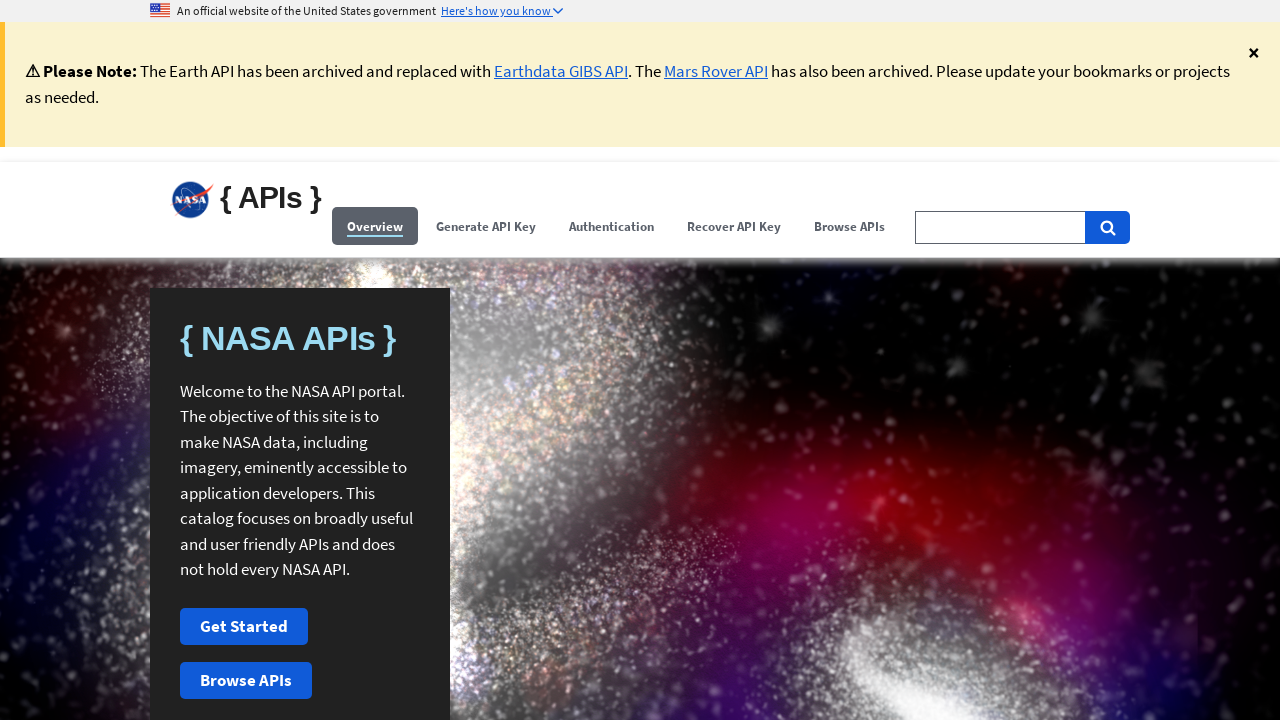

Filled email field with 'robert.test@example.com' using shadow DOM manipulation
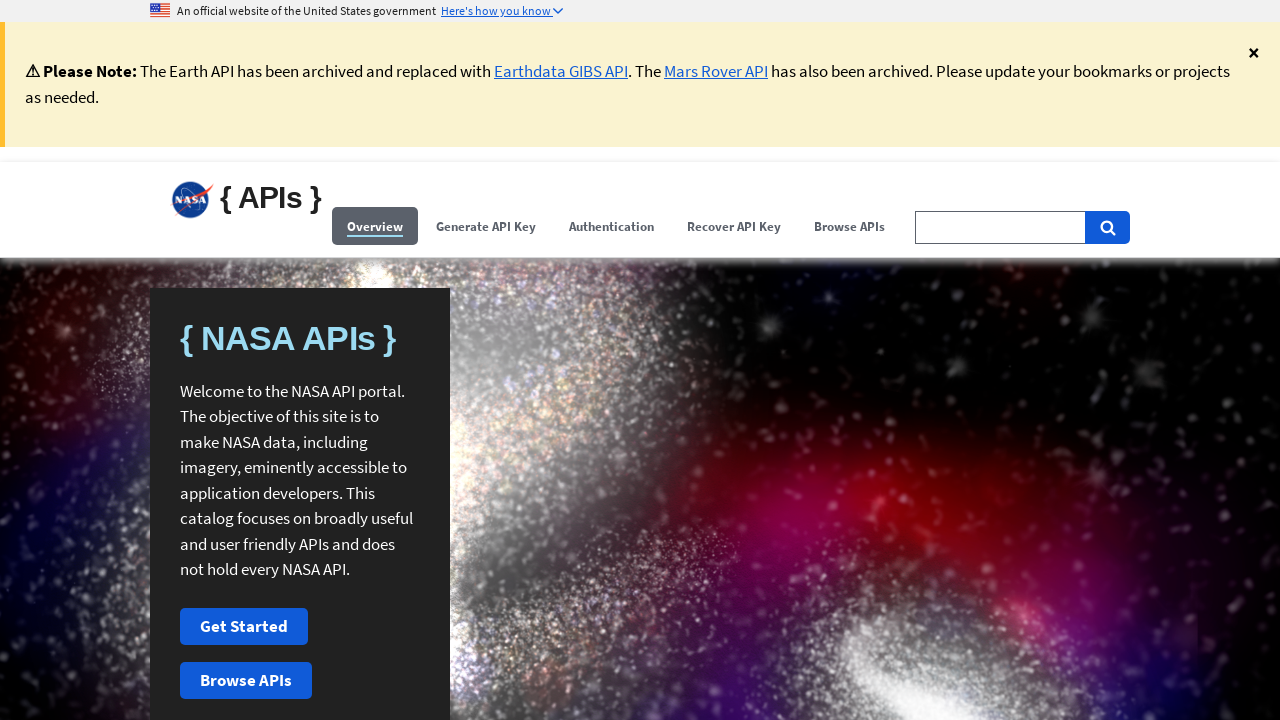

Clicked signup button to submit form with empty last name field
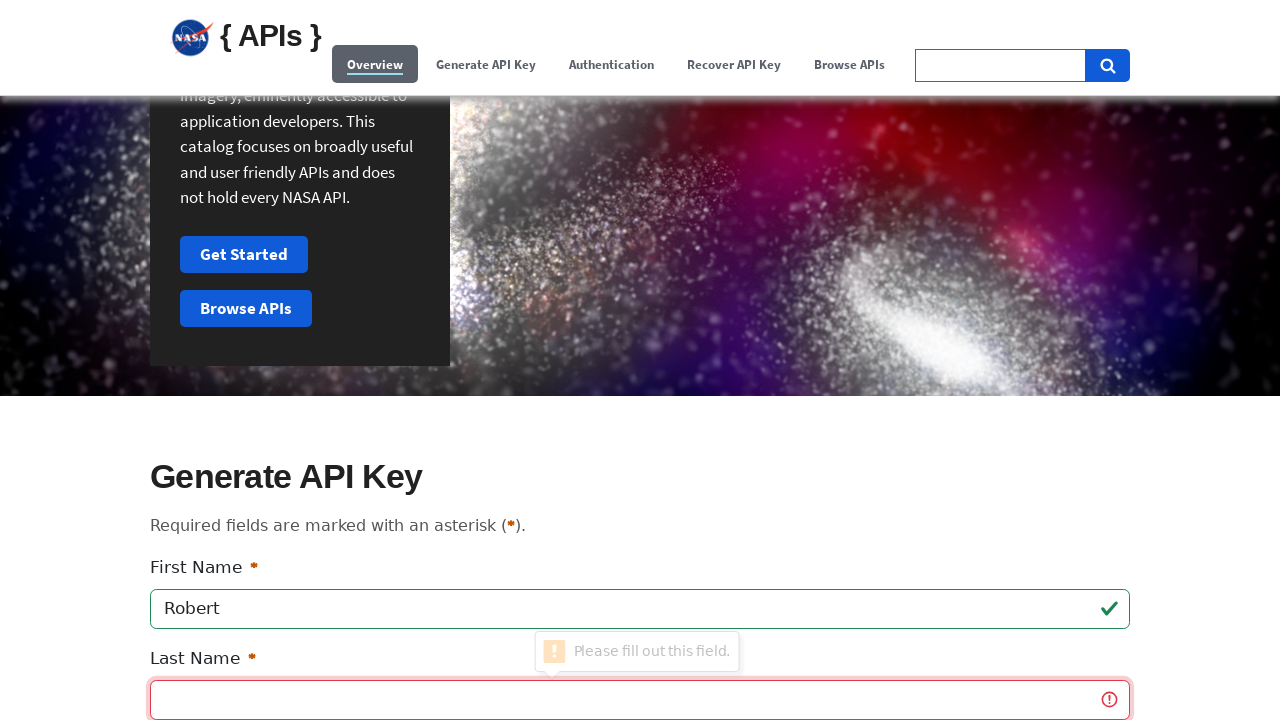

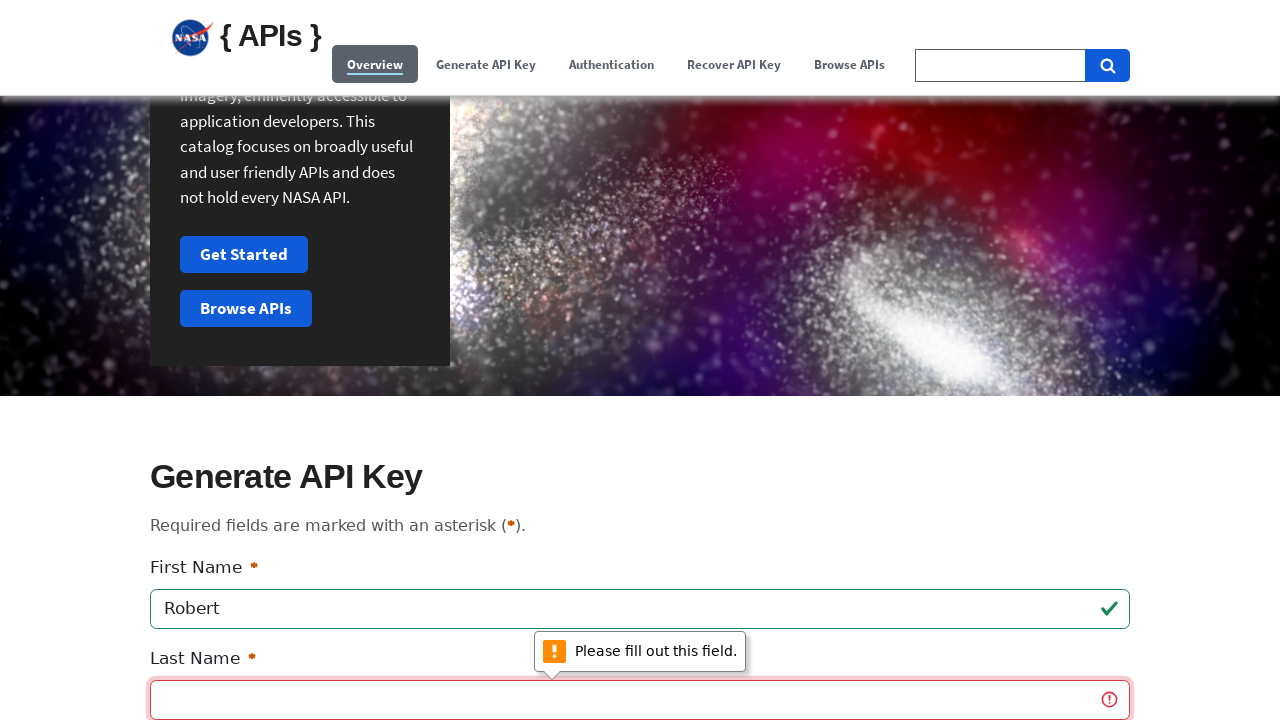